Tests Pizza Hut location search by entering a location and clicking the first result

Starting URL: https://www.pizzahut.co.in/

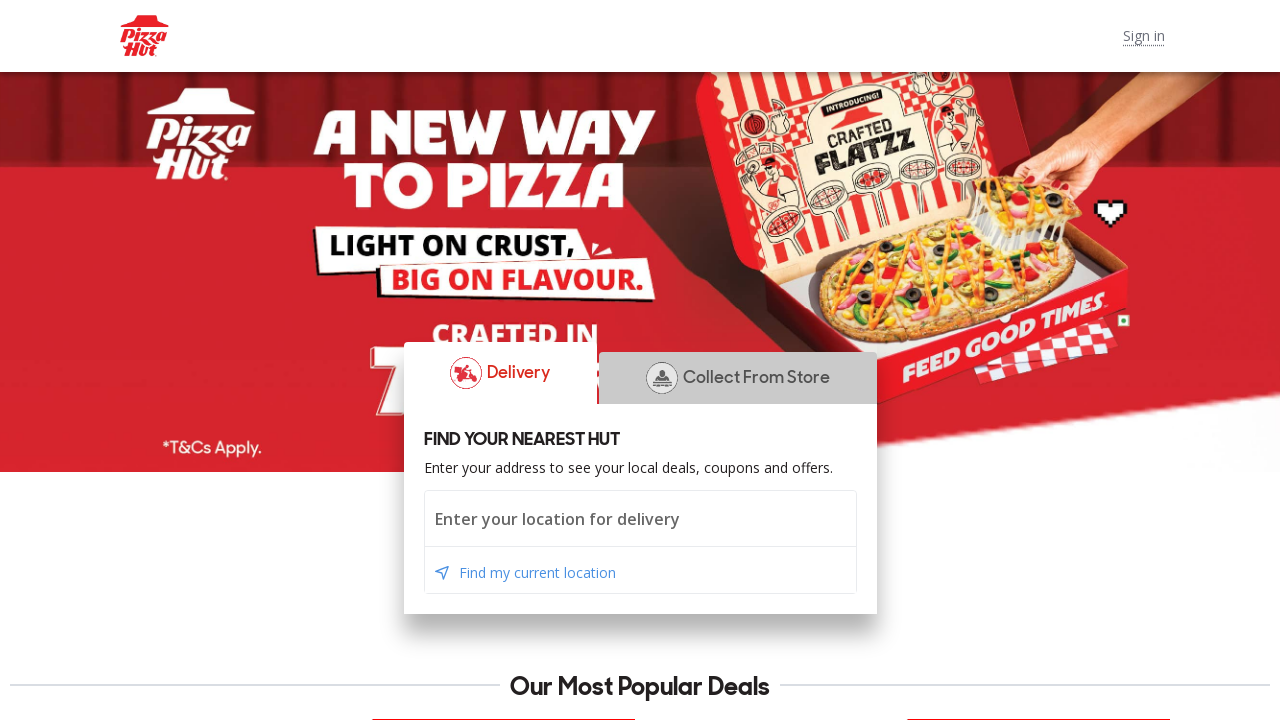

Entered 'Gorakhpur' in location search field on //input[@placeholder='Enter your location for delivery']
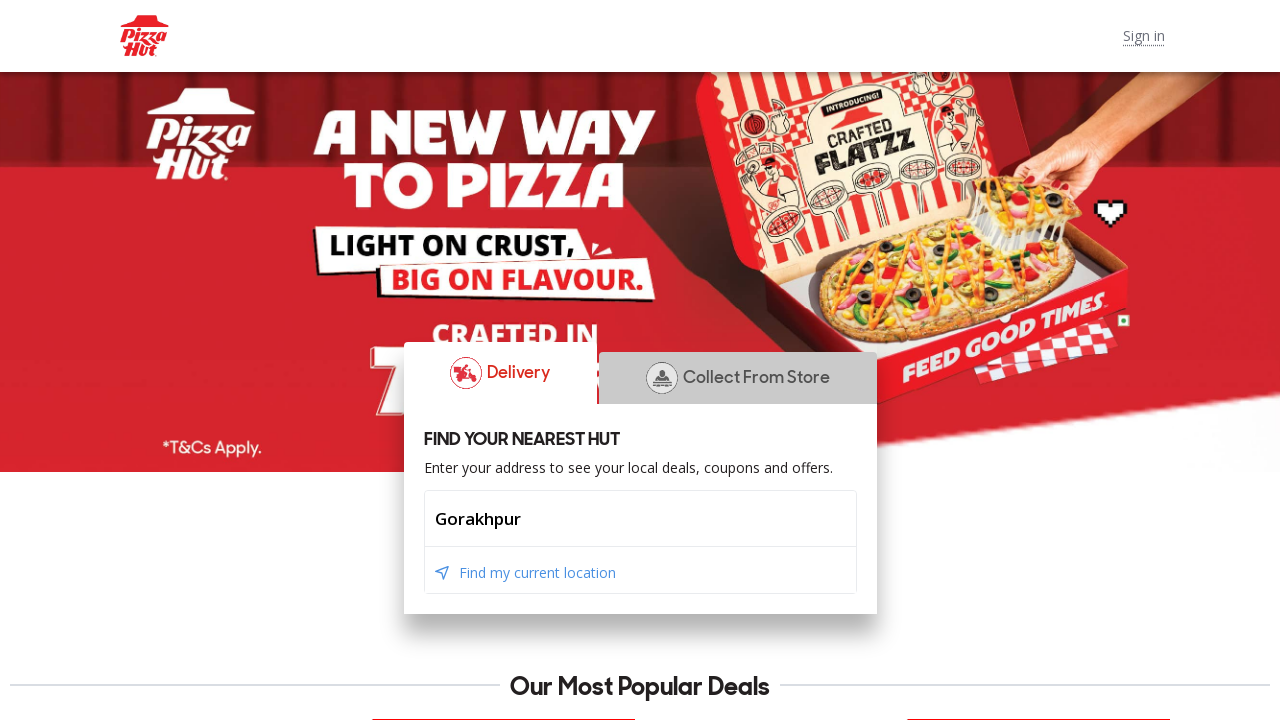

Location search results loaded
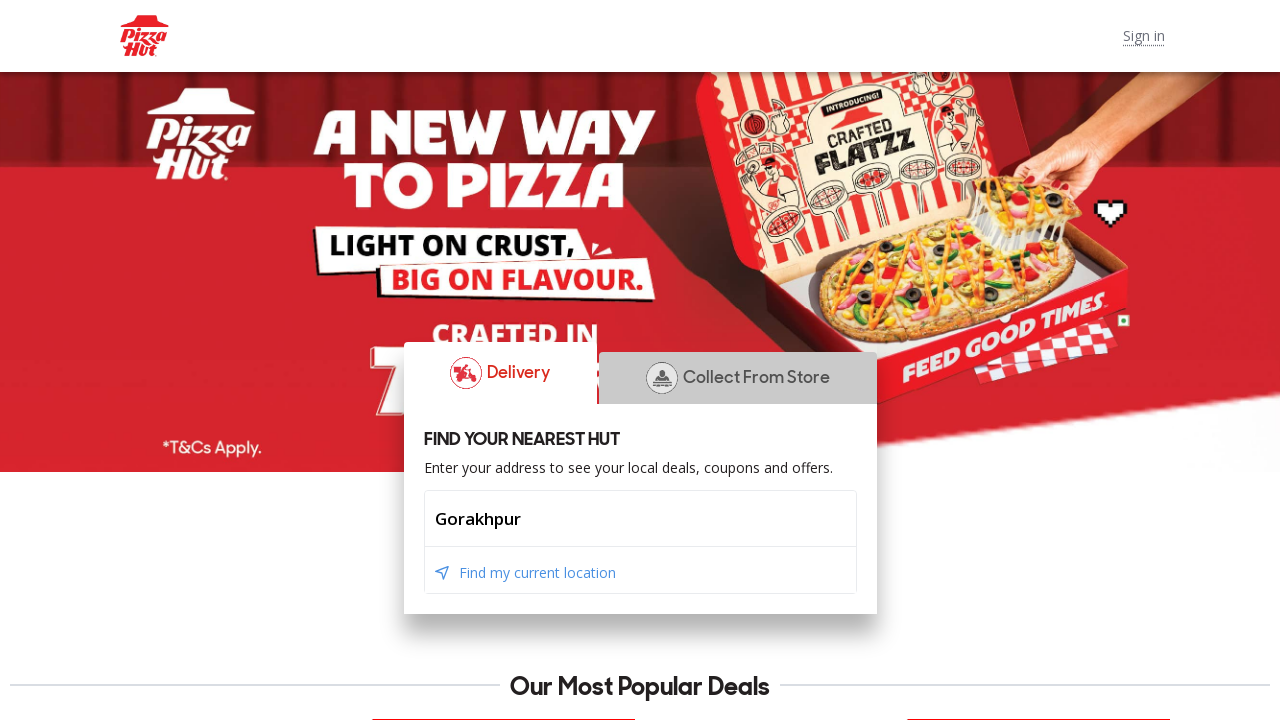

Clicked first location result from dropdown at (640, 573) on xpath=//div[@class='pt-5 border-t overflow-scrolling-touch']//button[1]
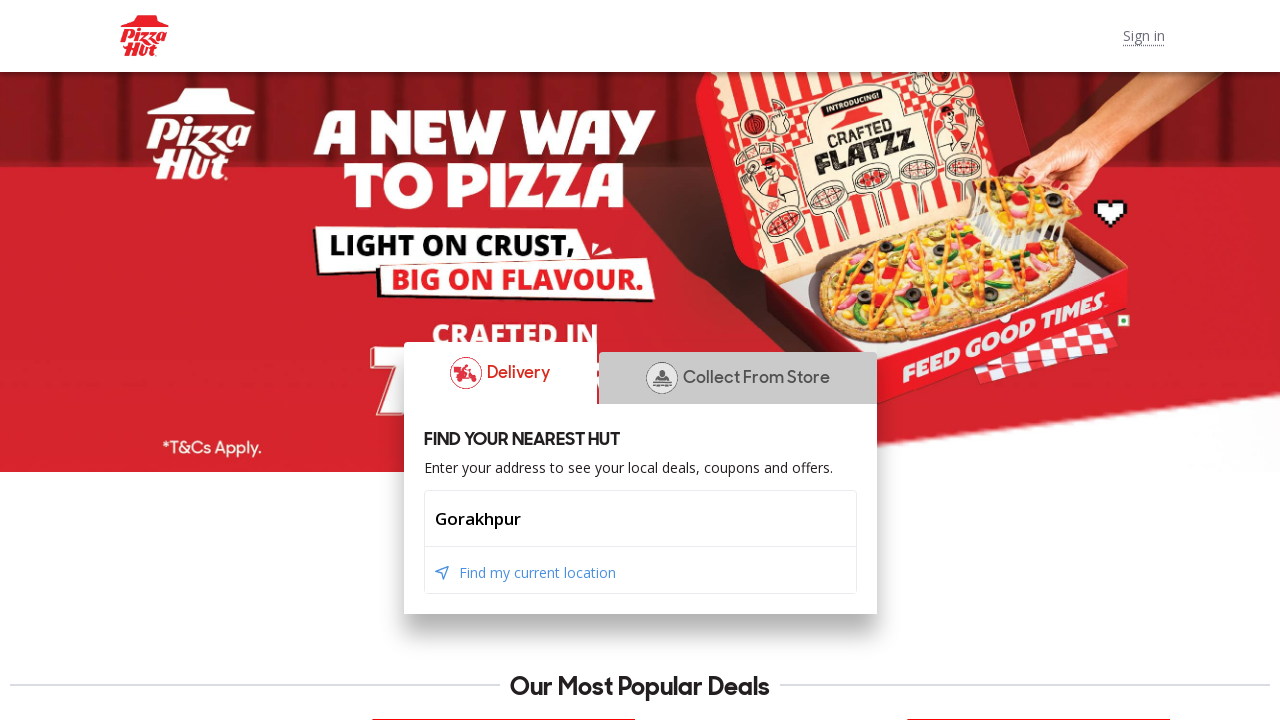

Test completed: Pizza Hut location search successful
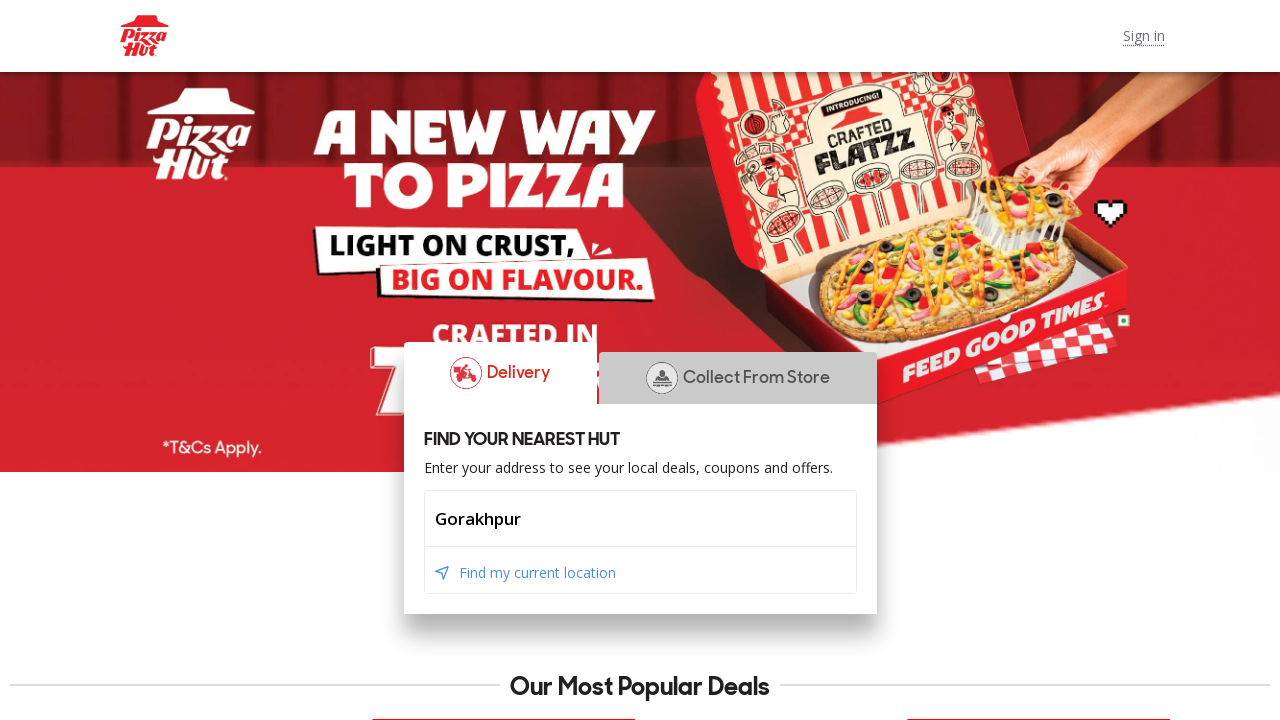

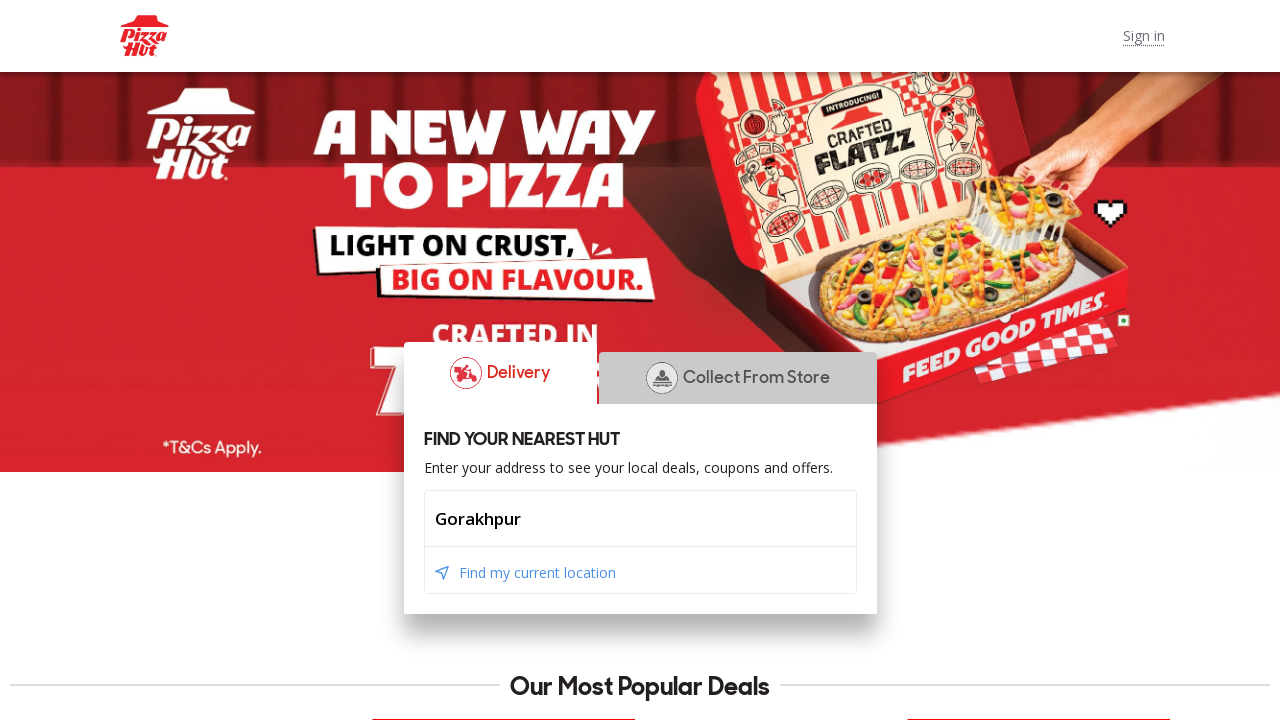